Tests an AngularJS form by clearing and filling a first name field

Starting URL: https://dgotlieb.github.io/AngularJS/main.html

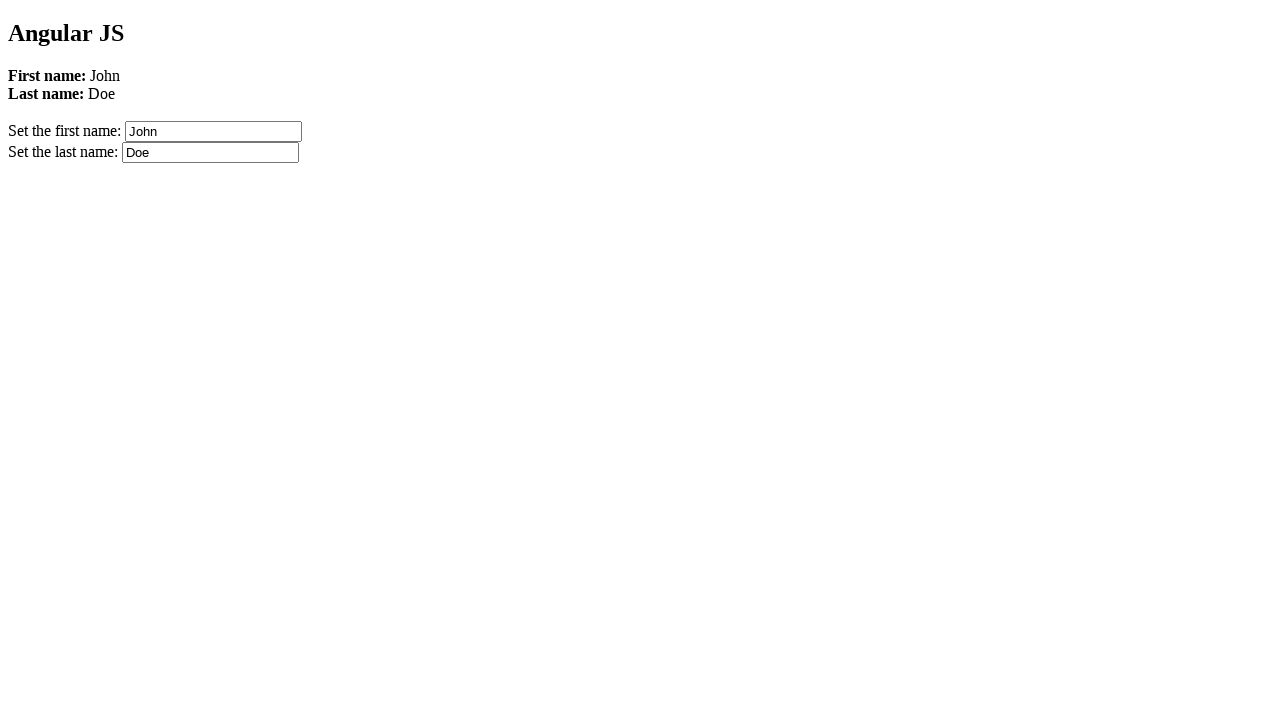

Located the firstName input field with ng-model binding
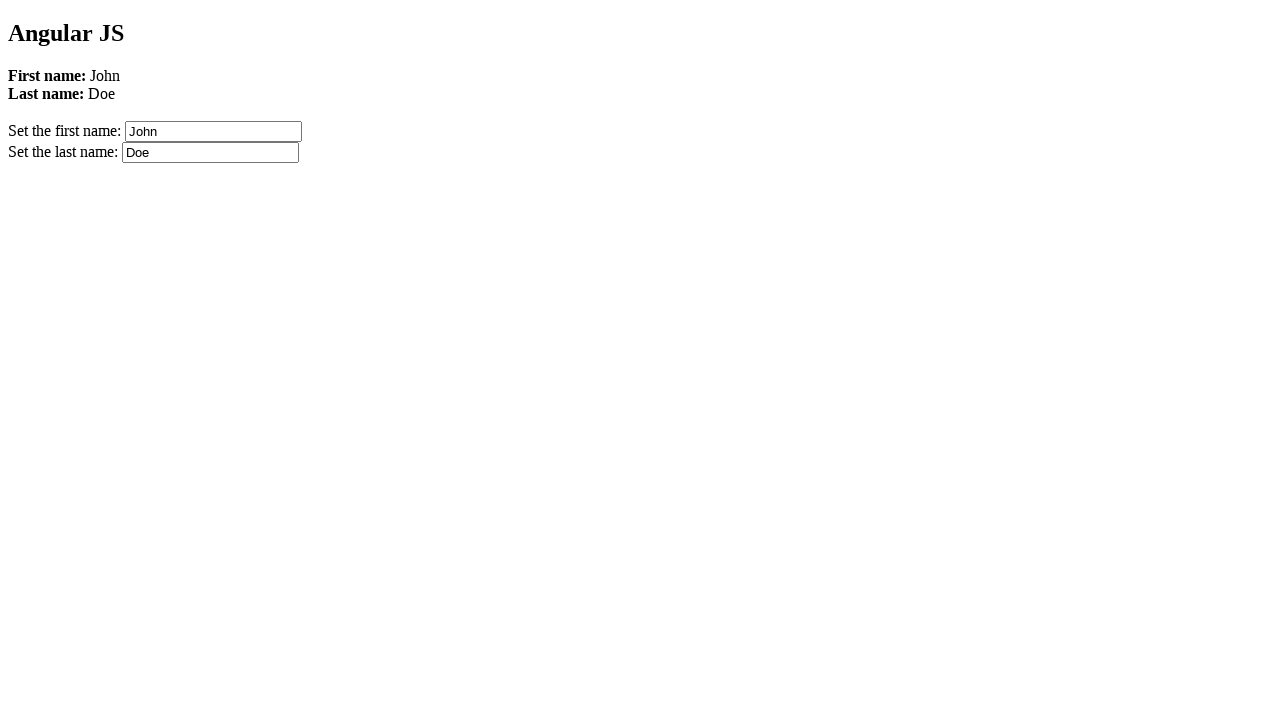

Cleared the firstName input field on [ng-model="firstName"]
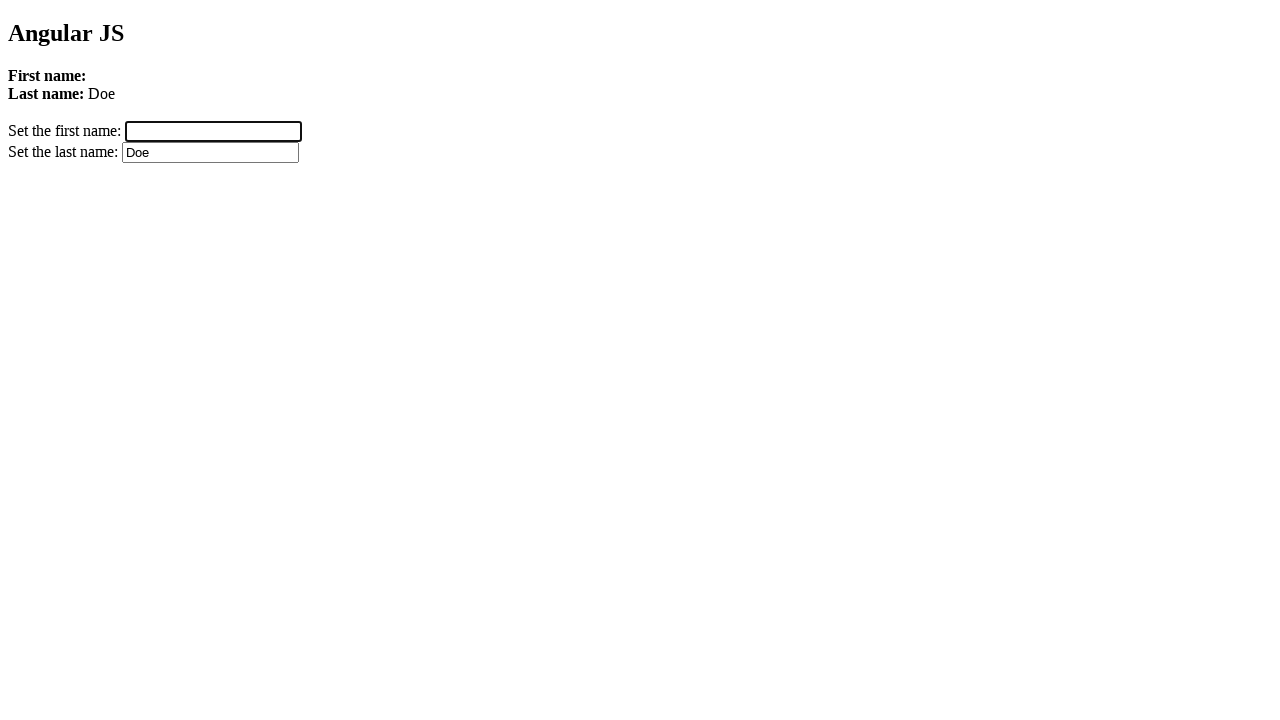

Filled firstName field with 'Eli' on [ng-model="firstName"]
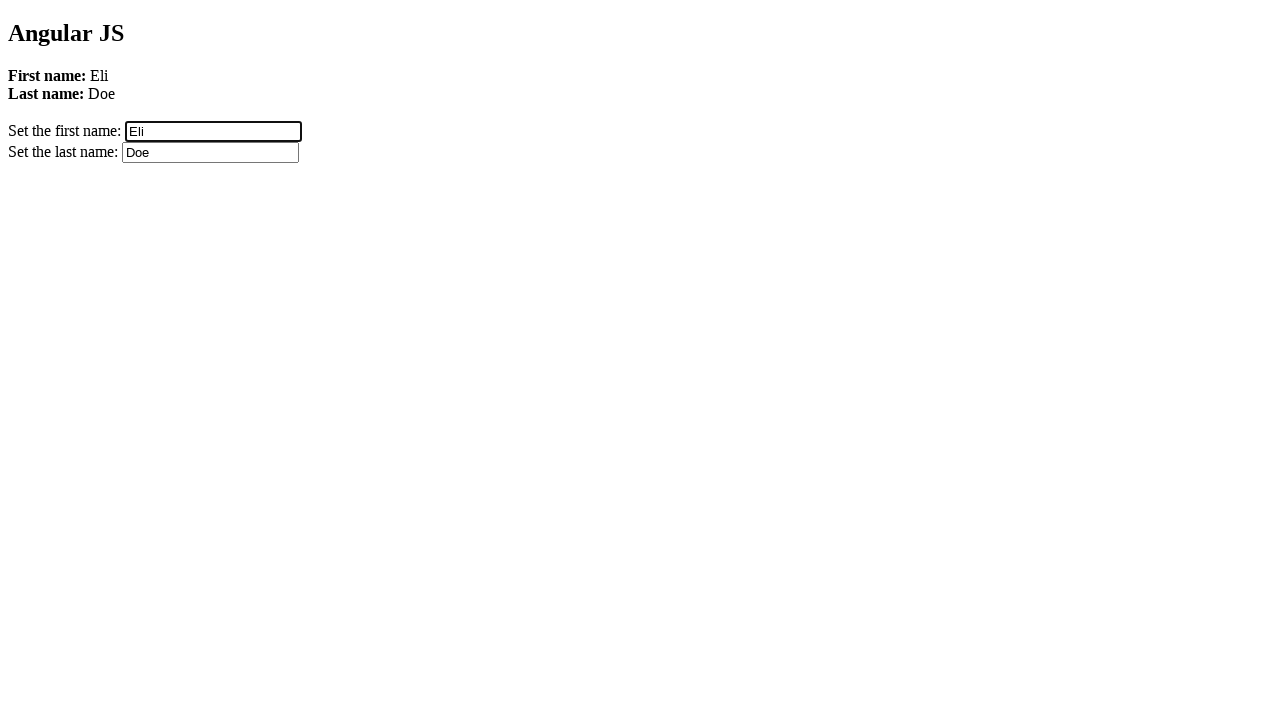

Verified that firstName field contains 'Eli'
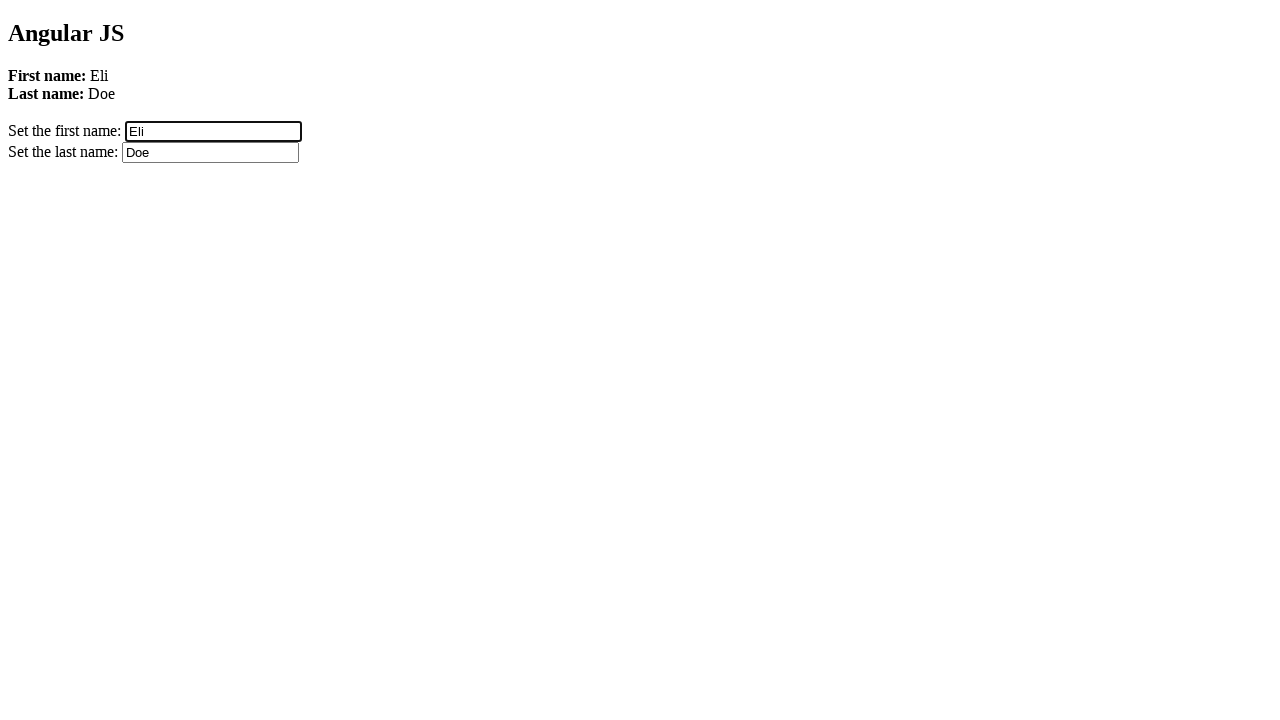

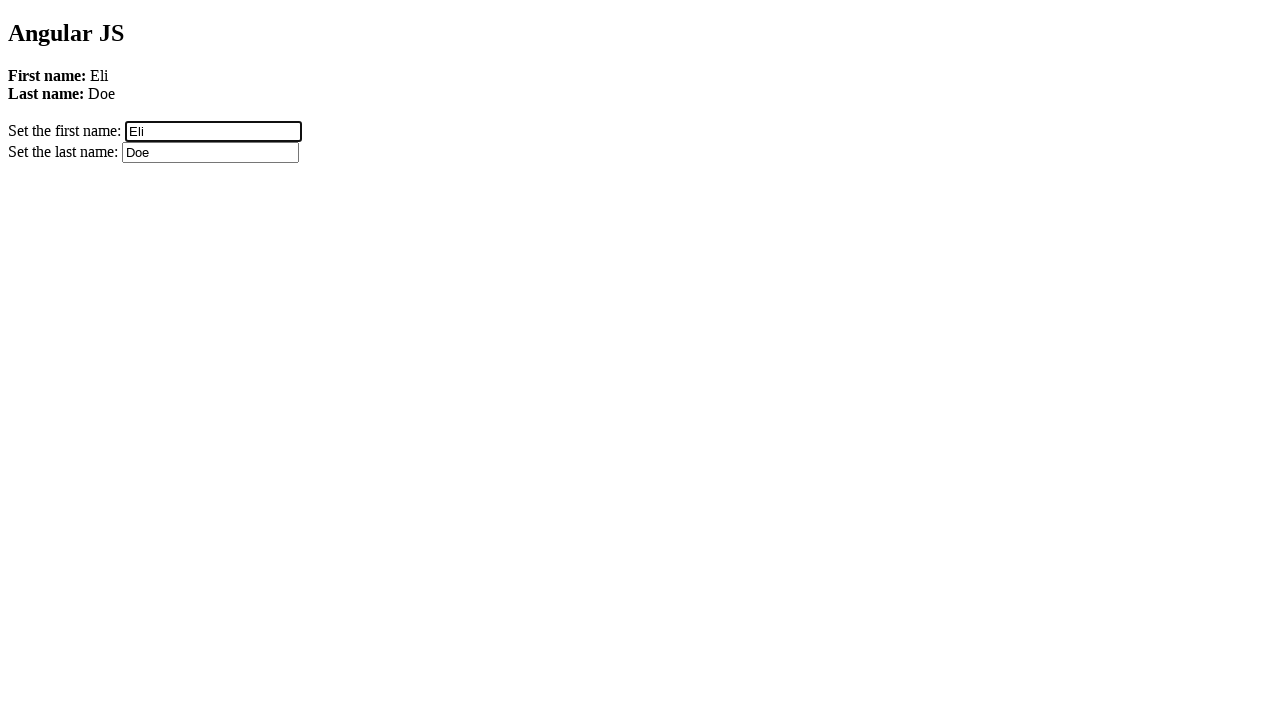